Navigates to MLB Baseball Savant probable pitchers page and verifies that the matchup content loads correctly with game information and pitcher details displayed.

Starting URL: https://baseballsavant.mlb.com/probable-pitchers

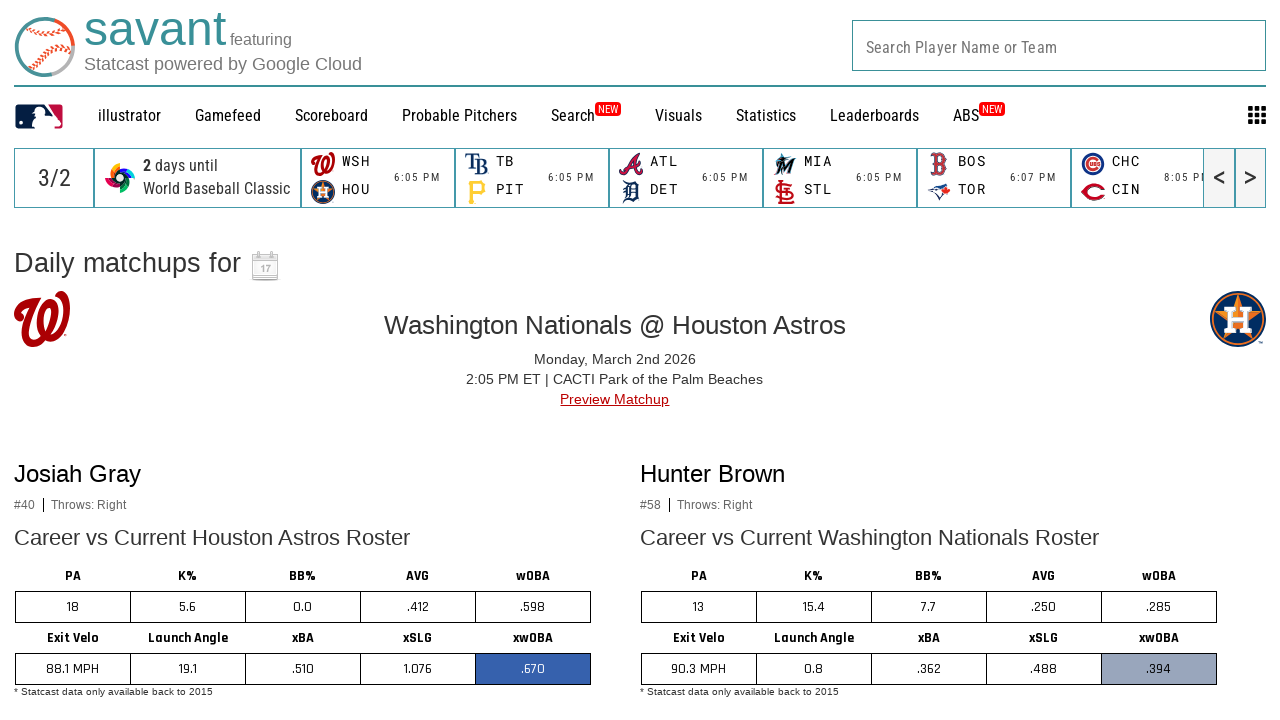

Navigated to MLB Baseball Savant probable pitchers page
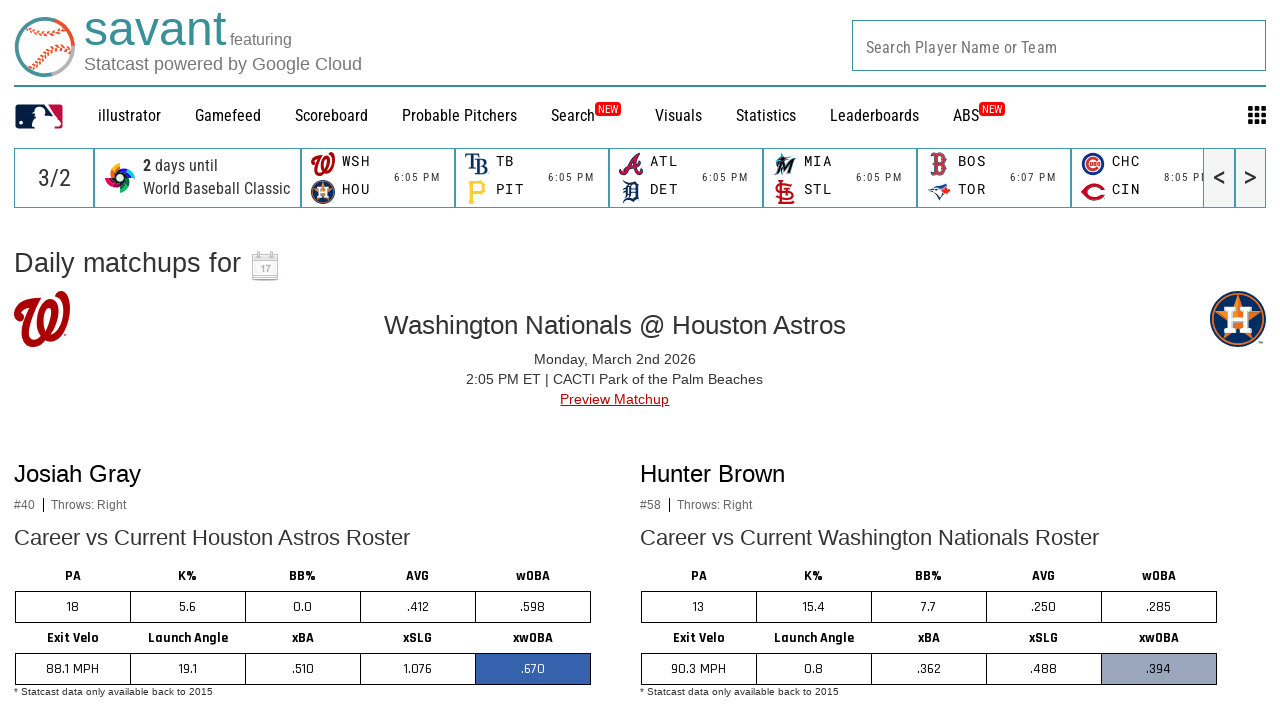

Main content container loaded
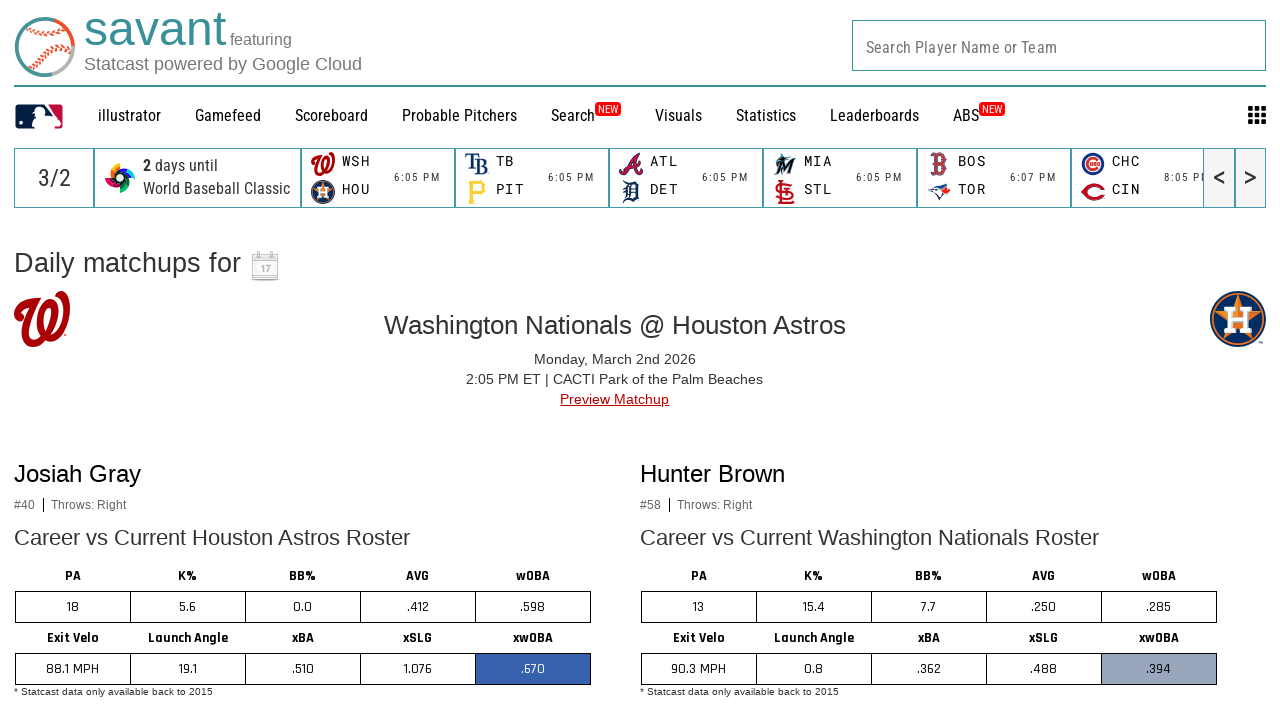

Matchup cards are present on the page
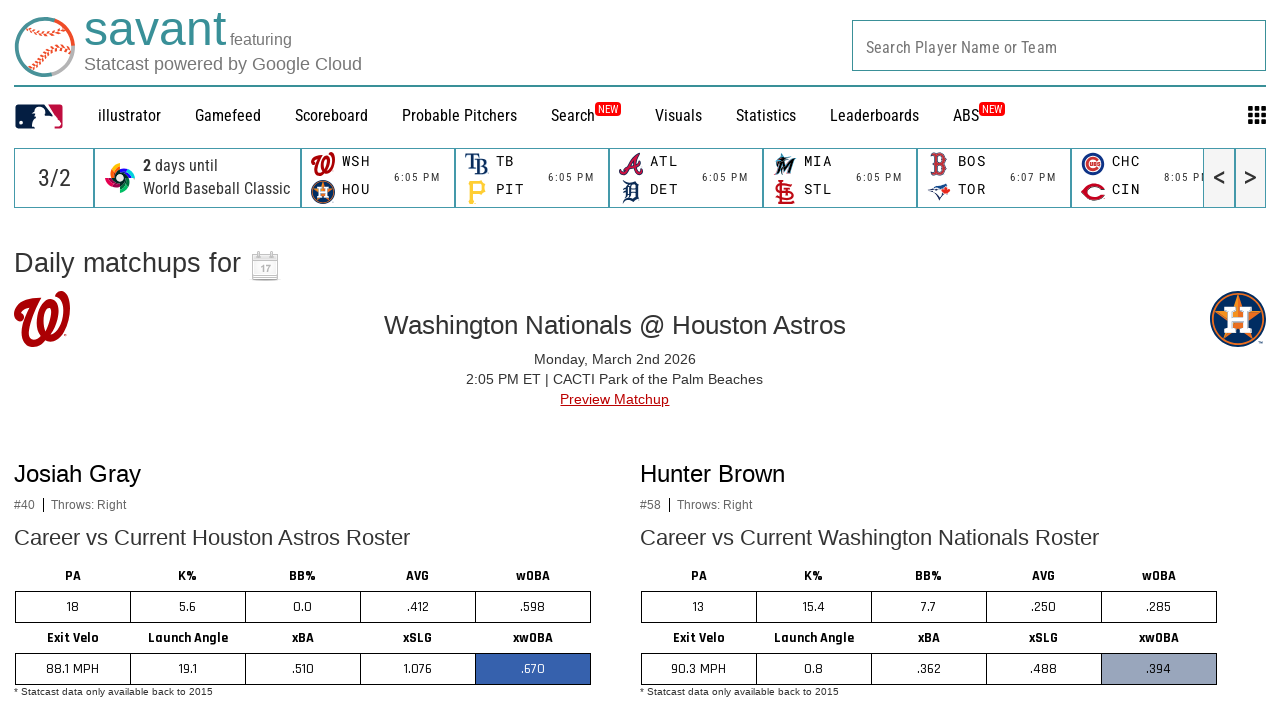

Game info section is visible within matchups
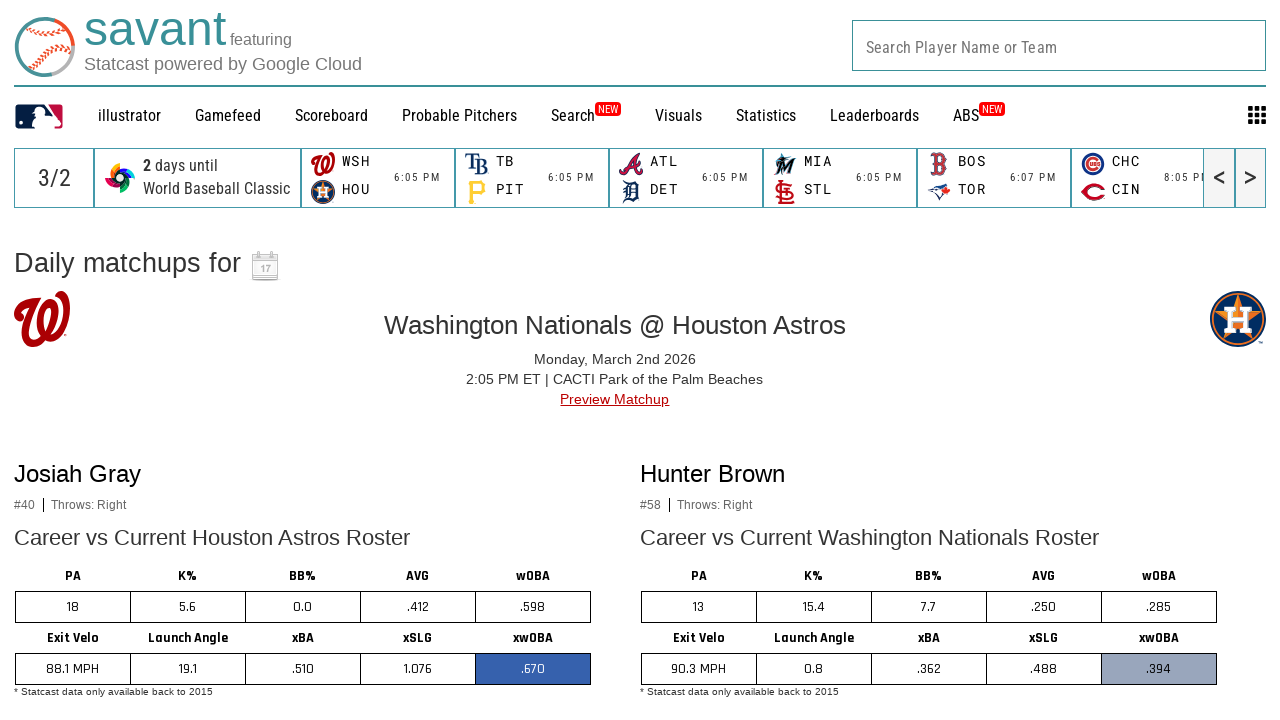

Pitcher info sections are present
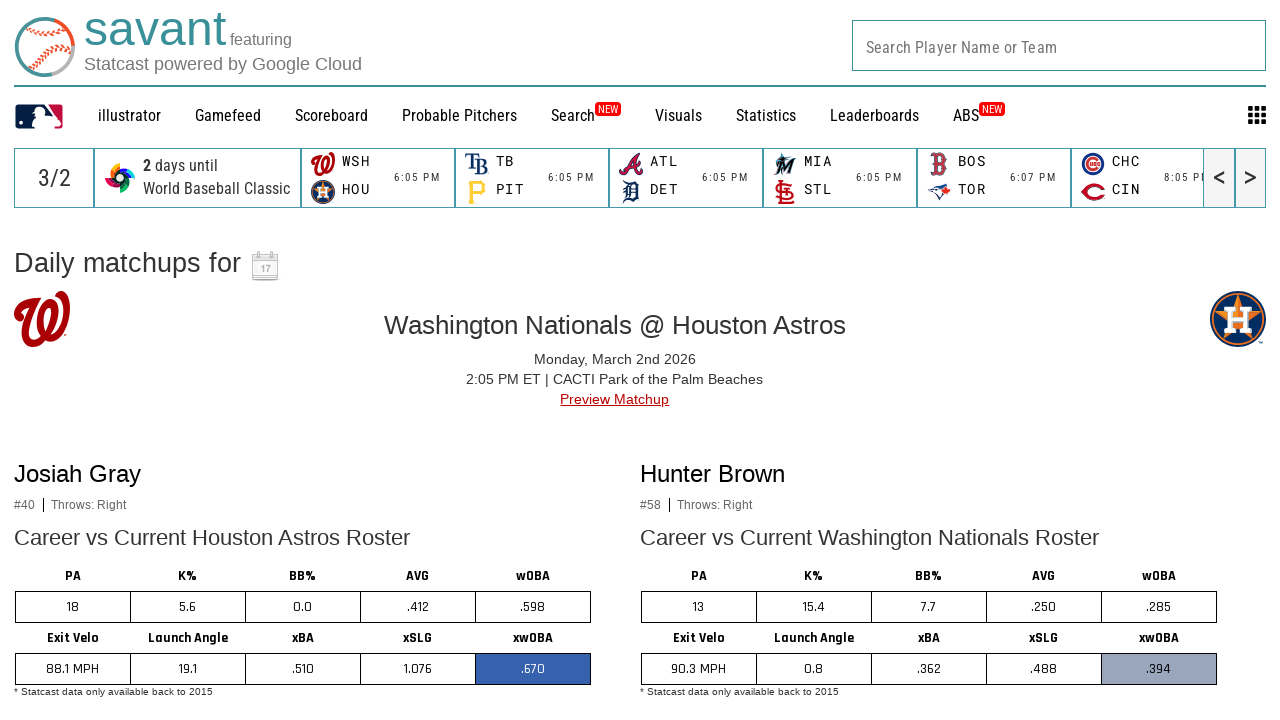

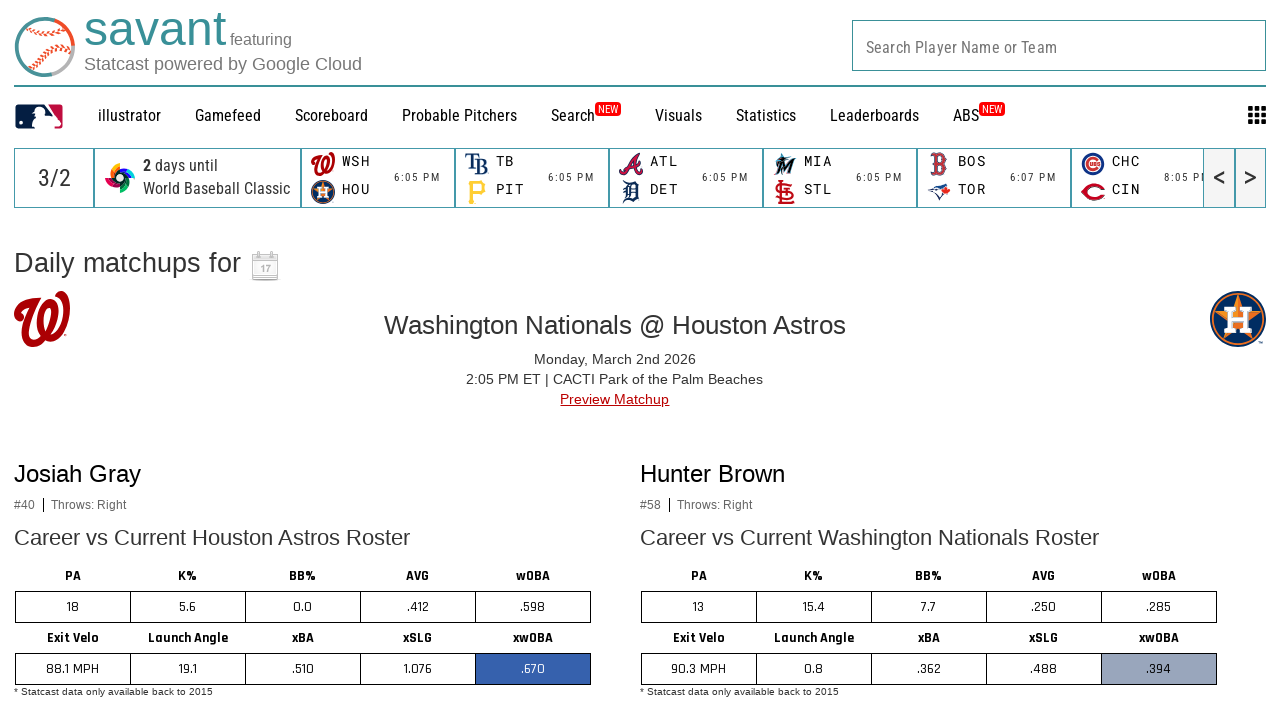